Tests basic browser automation by navigating to example.org and clicking a link on the page.

Starting URL: http://example.org

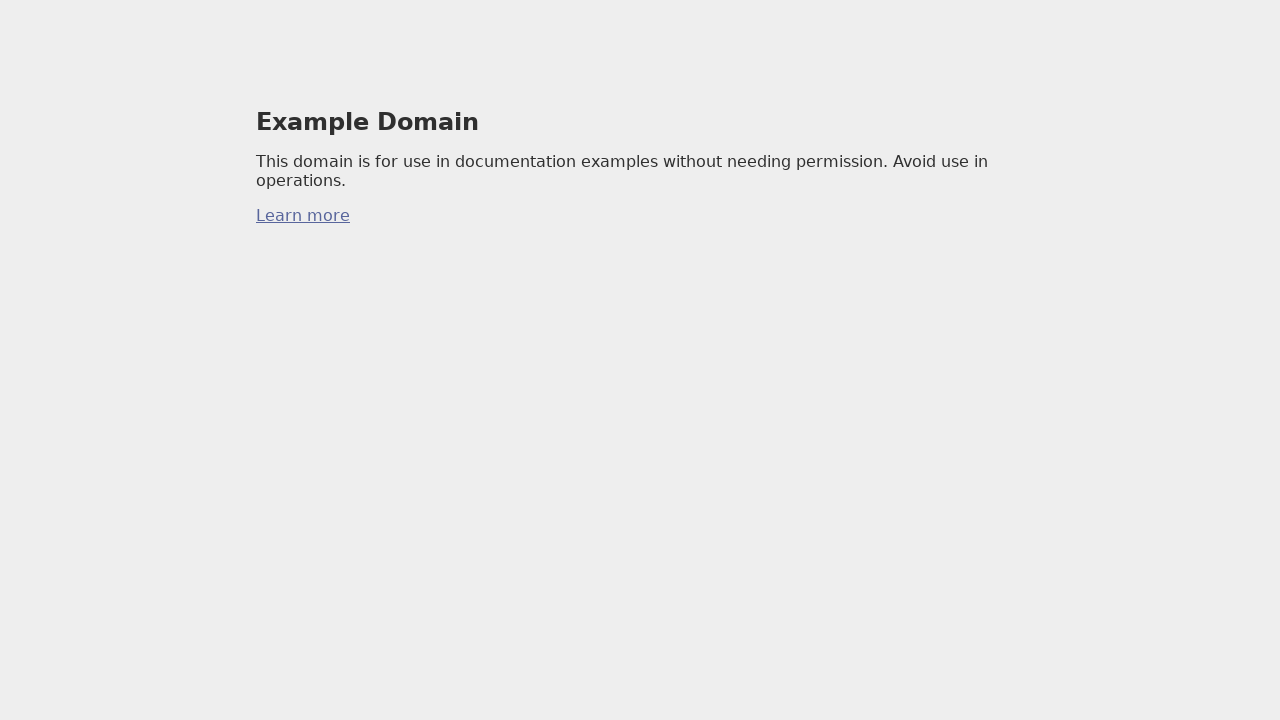

Clicked link on example.org page at (303, 216) on a
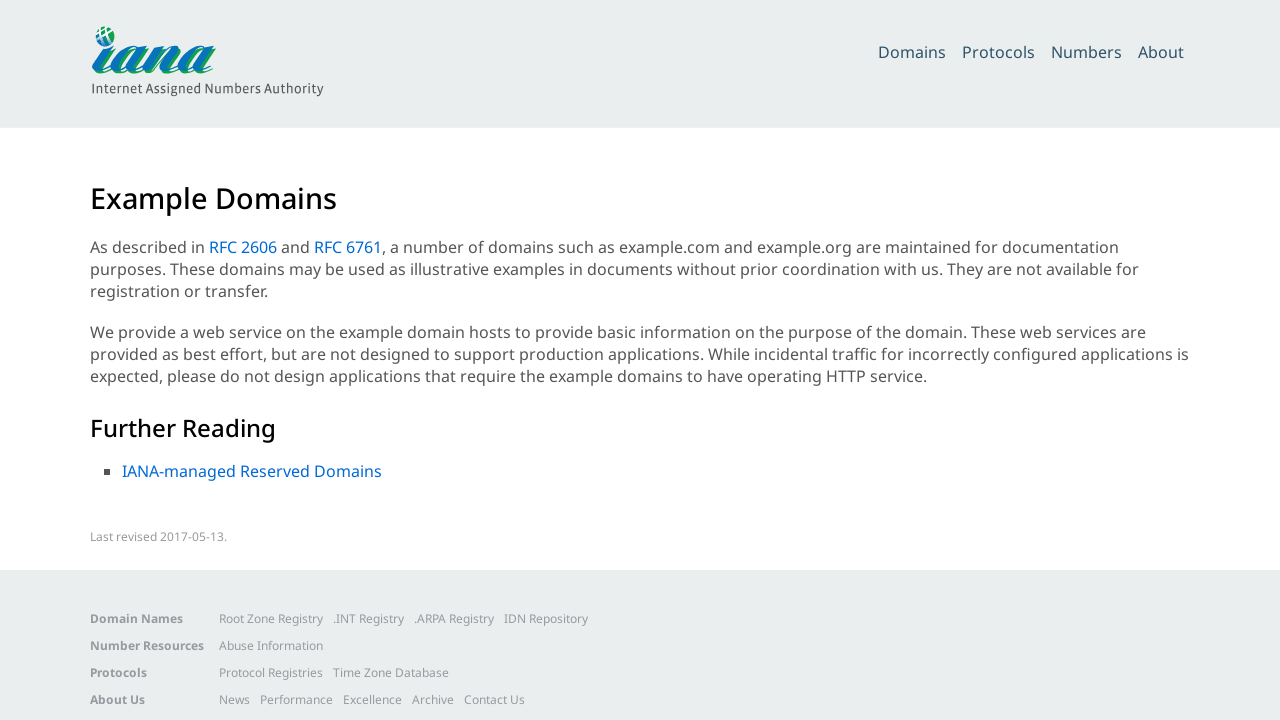

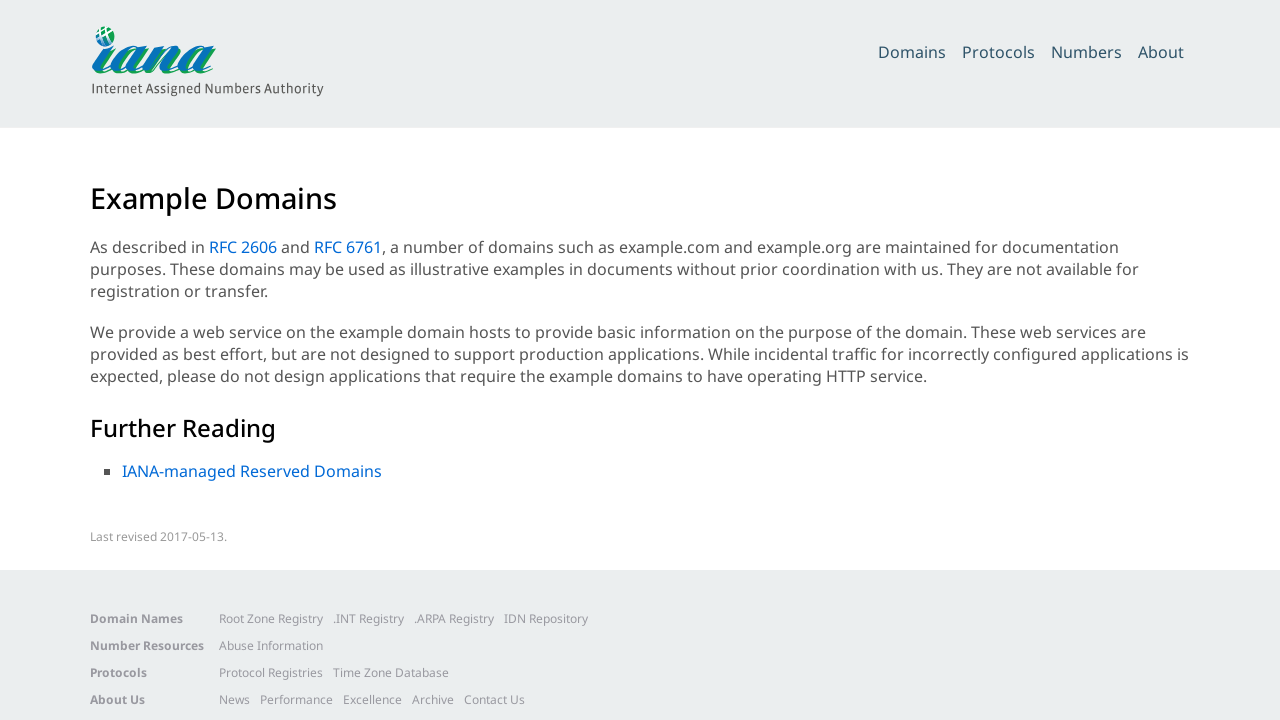